Navigates to Greens Technology website and maximizes the browser window

Starting URL: http://www.greenstechnologys.com/

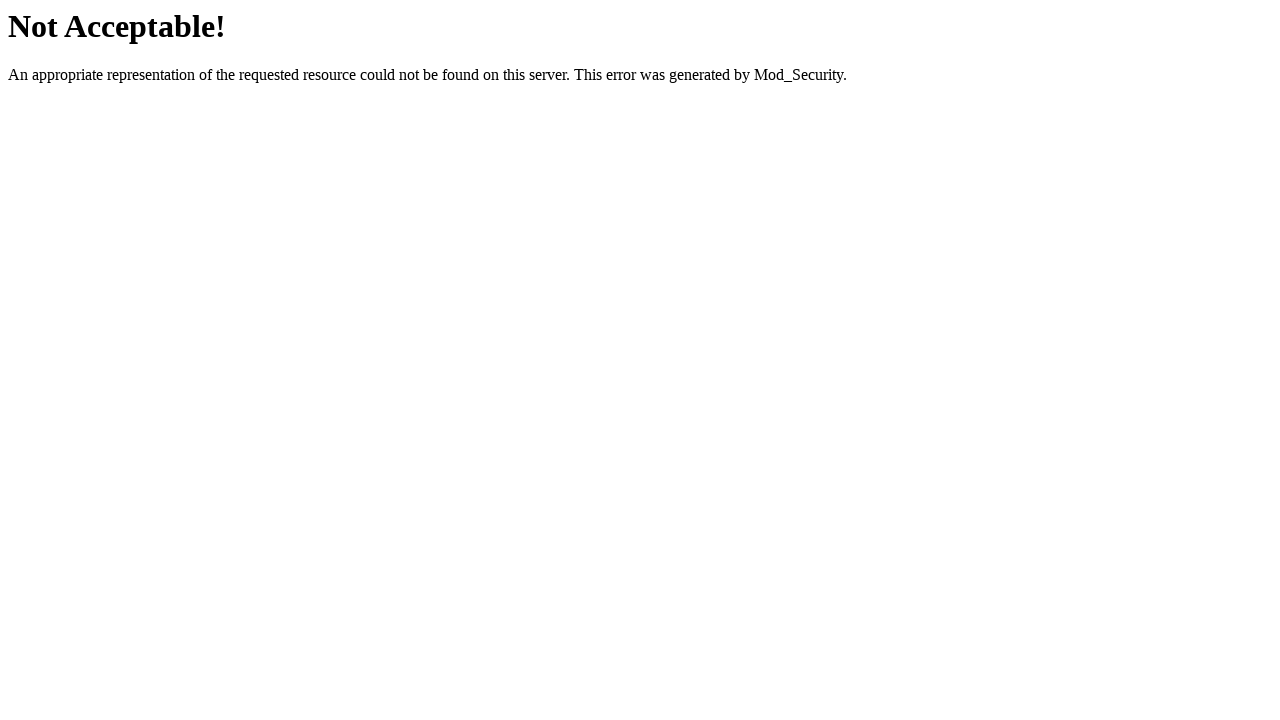

Set viewport size to 1920x1080 to maximize browser window
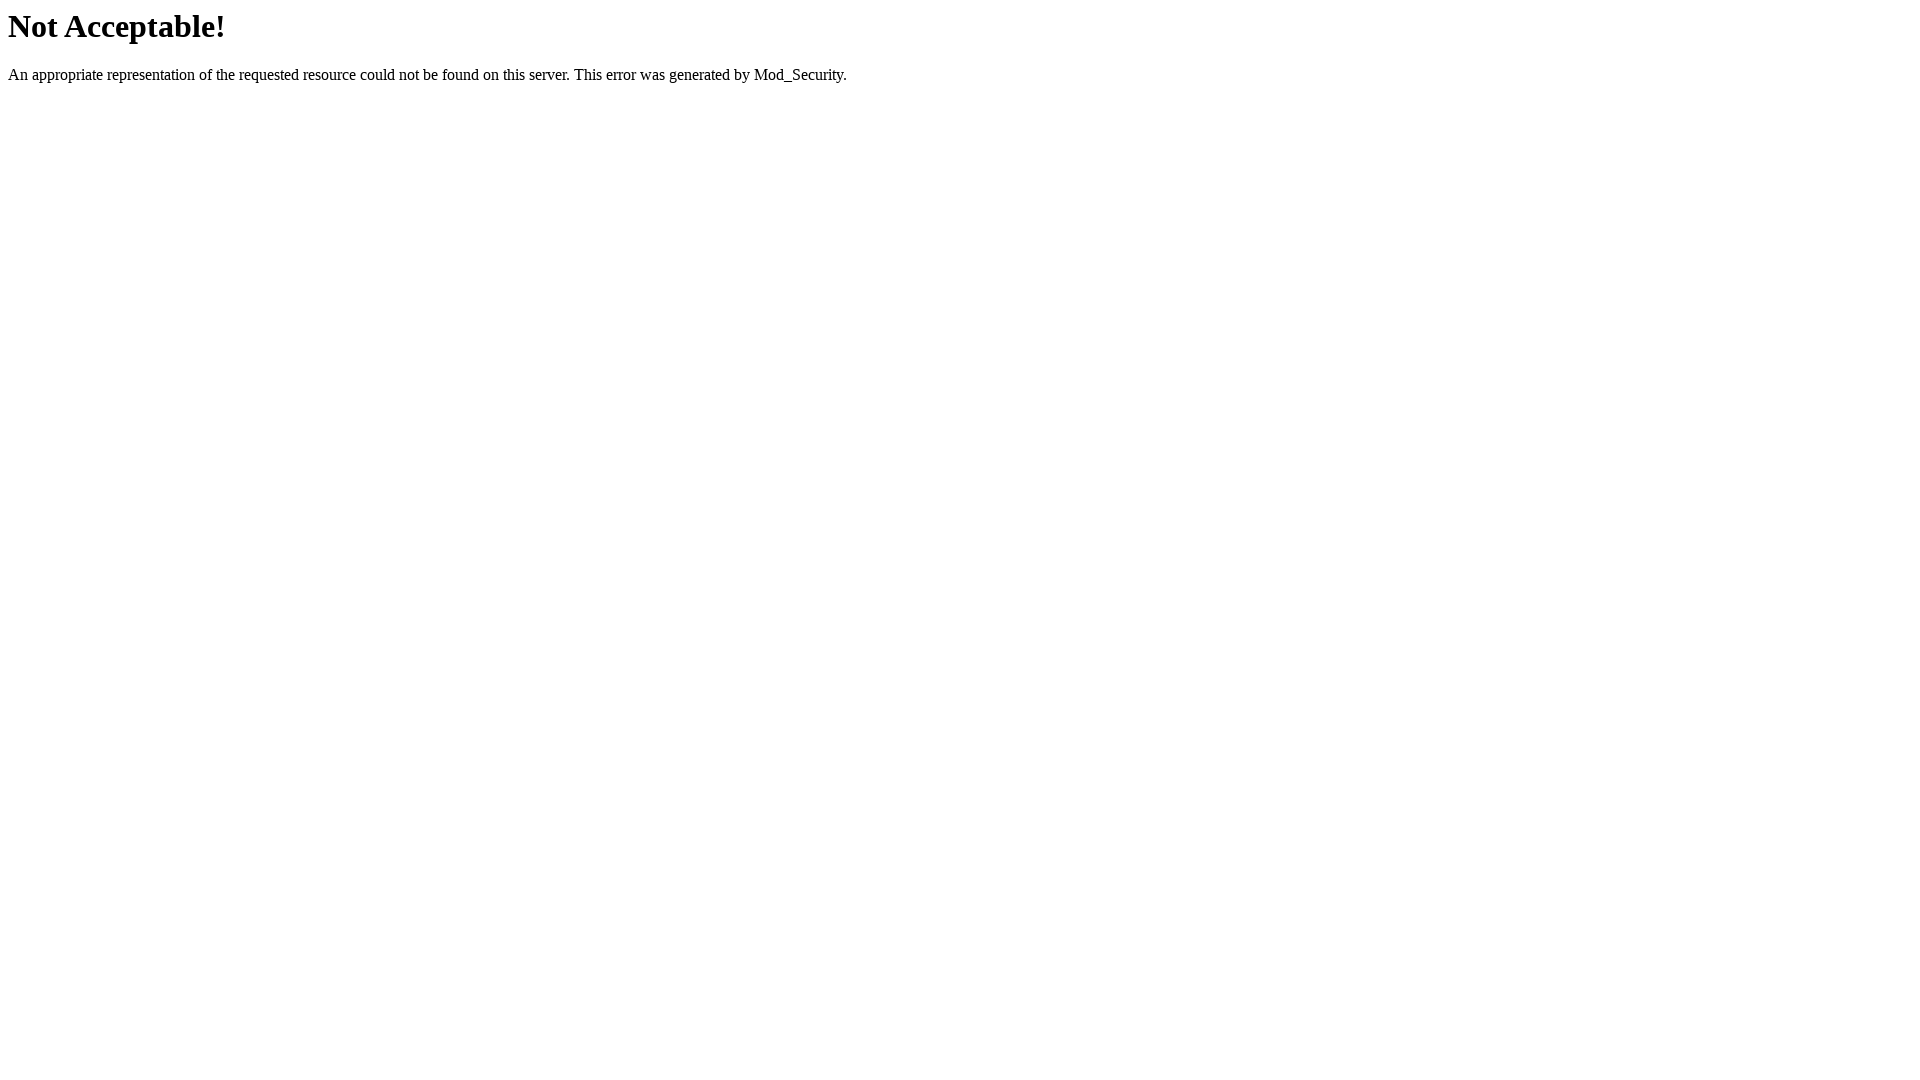

Page loaded - DOM content loaded state reached
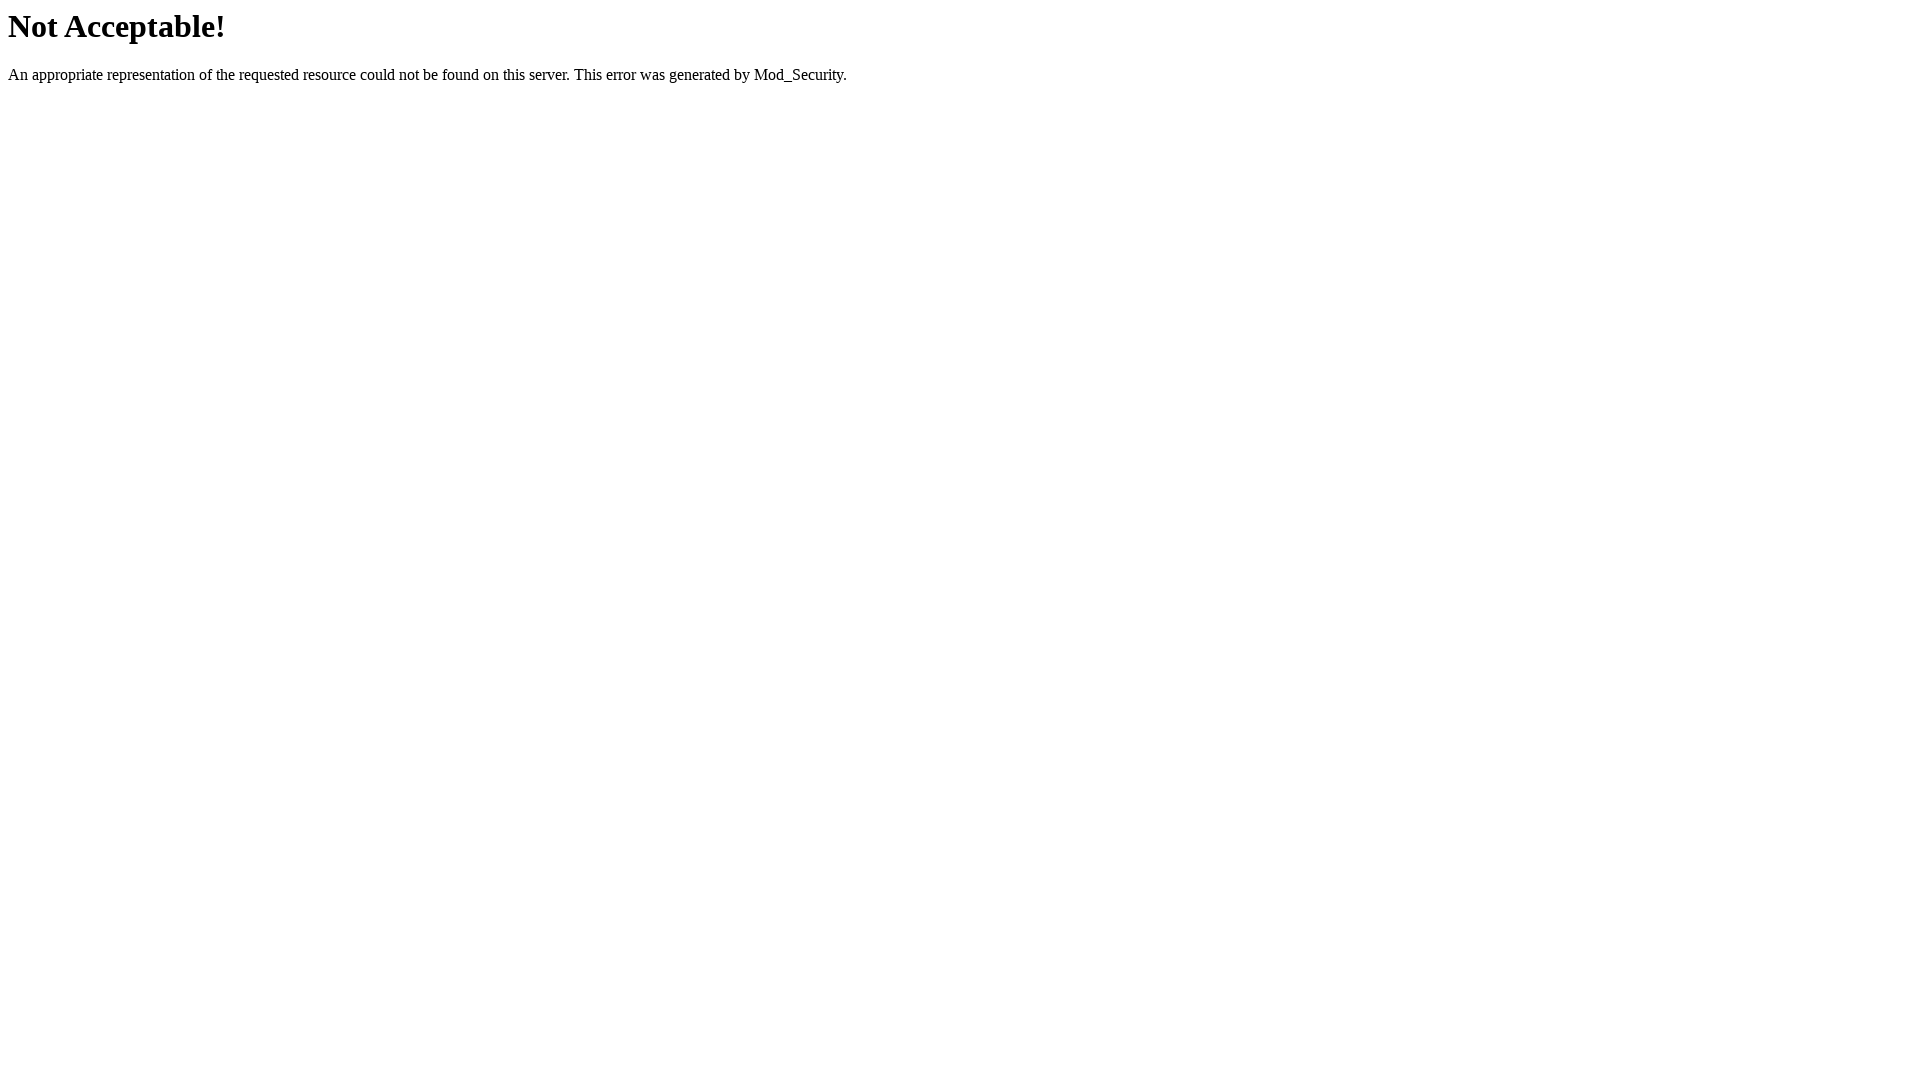

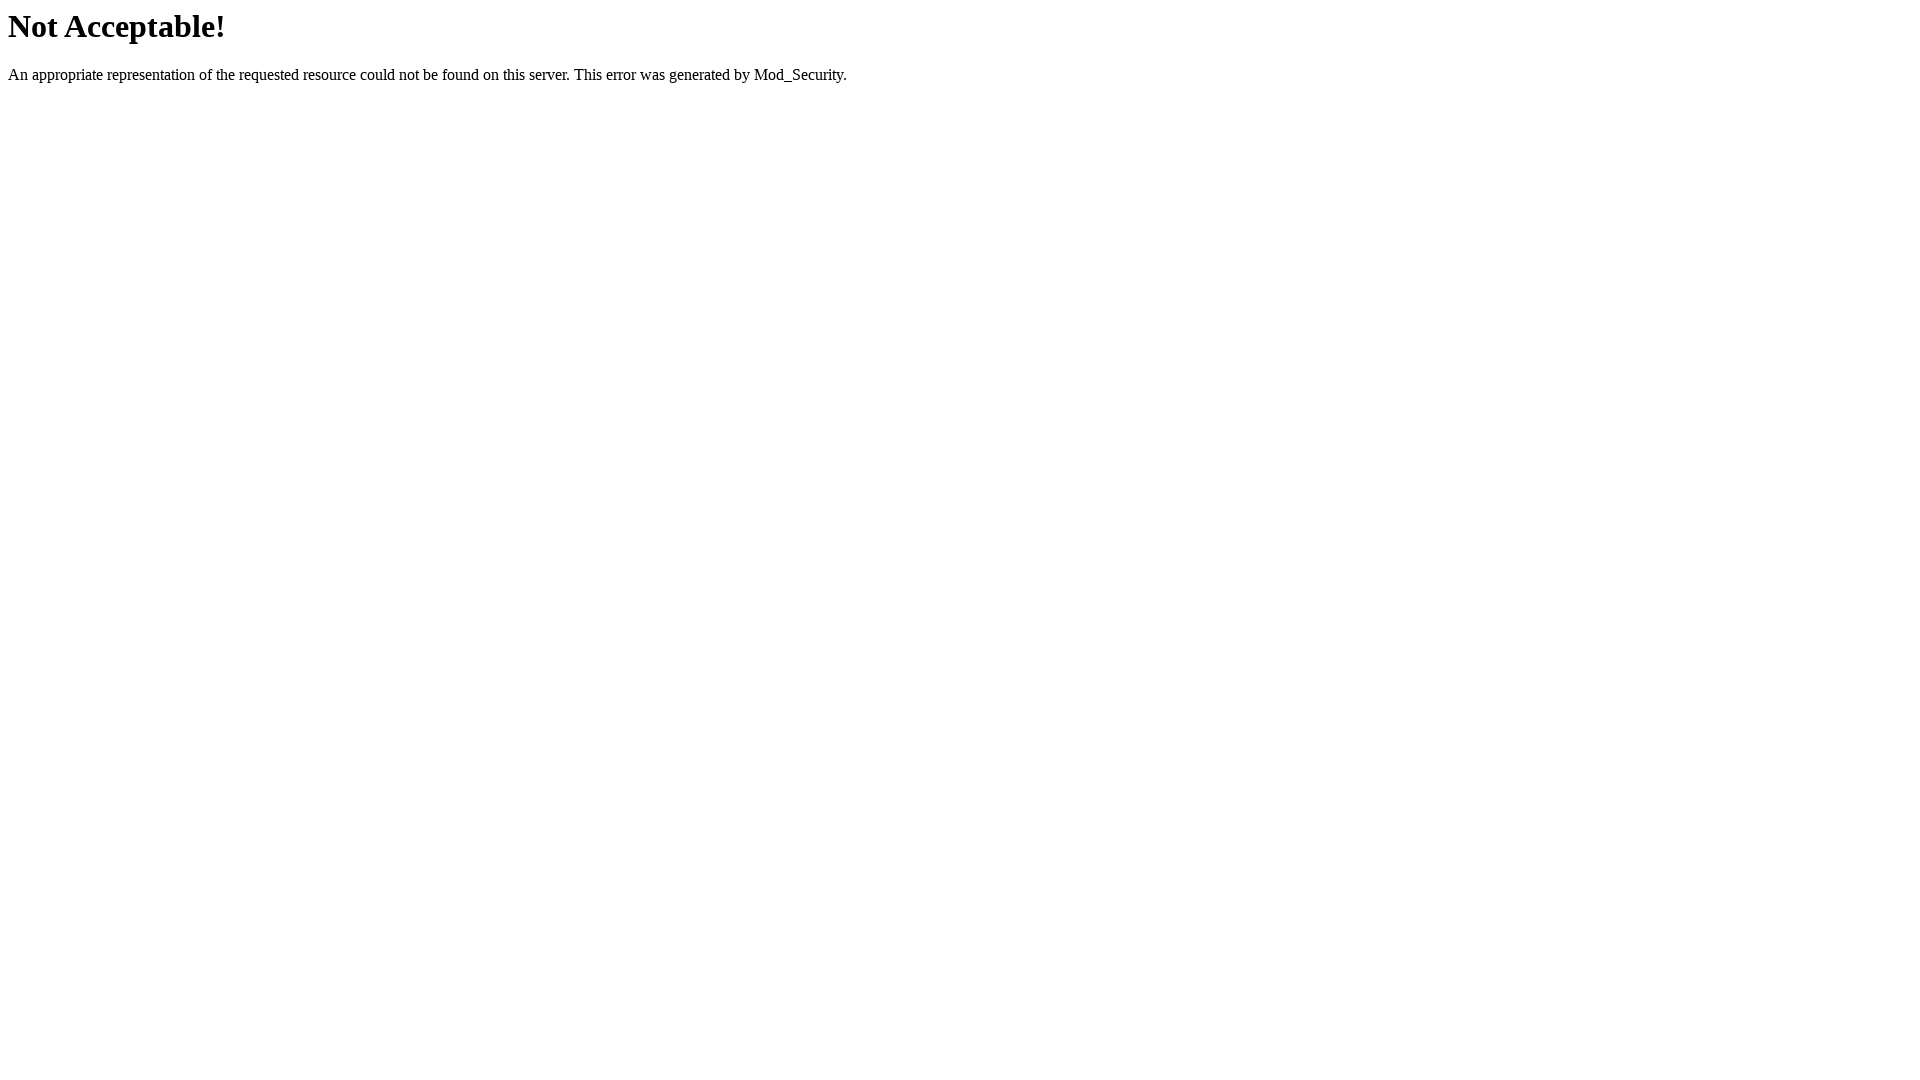